Opens the slow calculator, performs 1+1 calculation, and verifies the result is 2

Starting URL: https://bonigarcia.dev/selenium-webdriver-java/

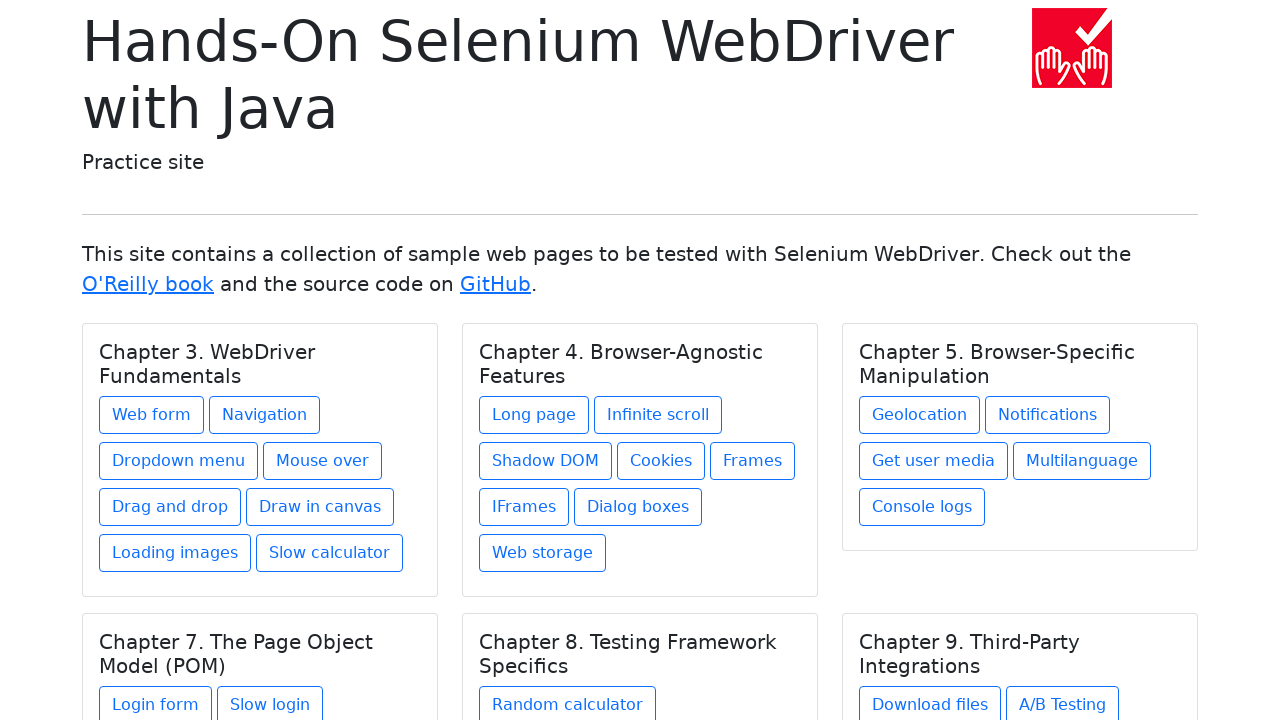

Clicked on Slow calculator link at (330, 553) on a:text('Slow calculator')
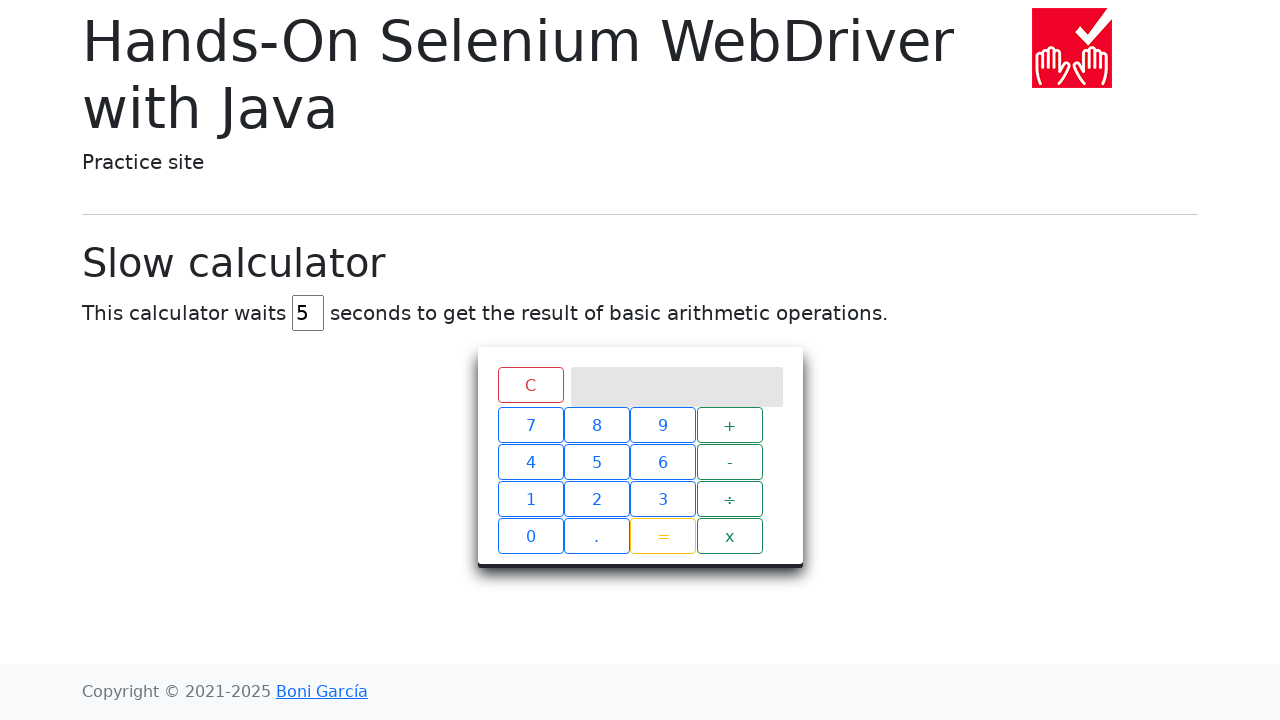

Clicked number 1 at (530, 526) on div.keys span:text('1')
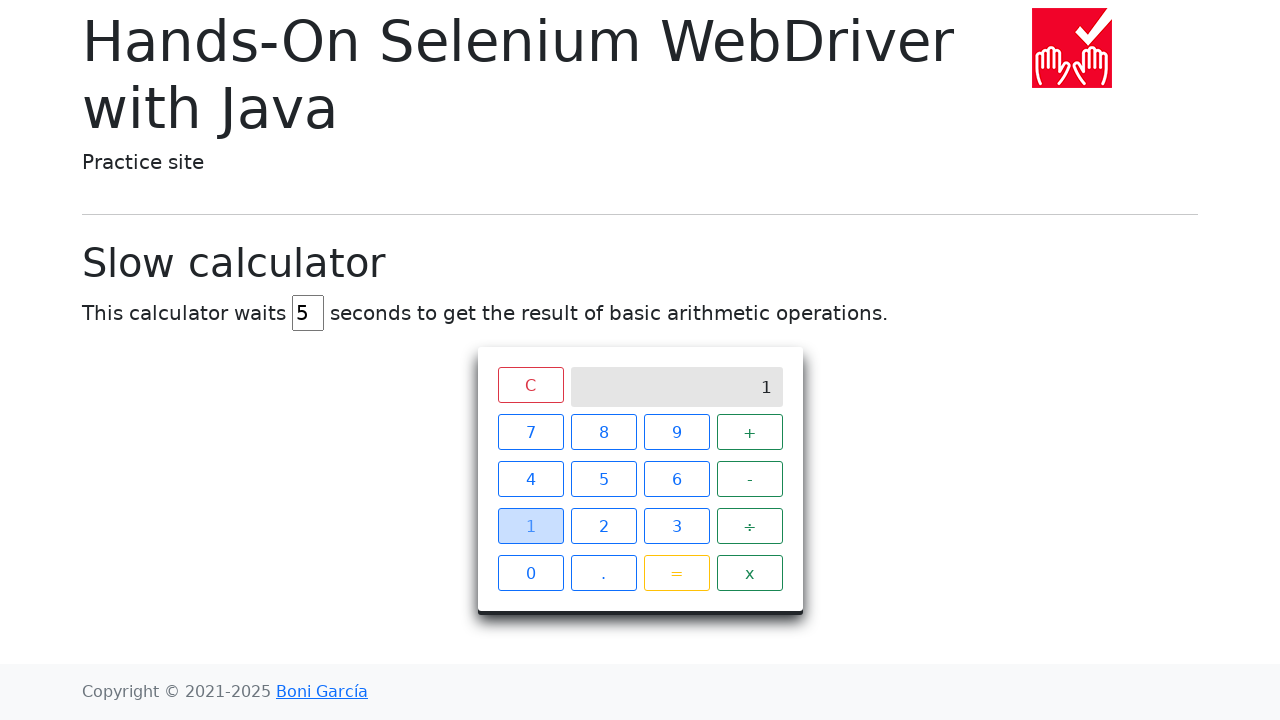

Clicked plus button at (750, 432) on div.keys span:text('+')
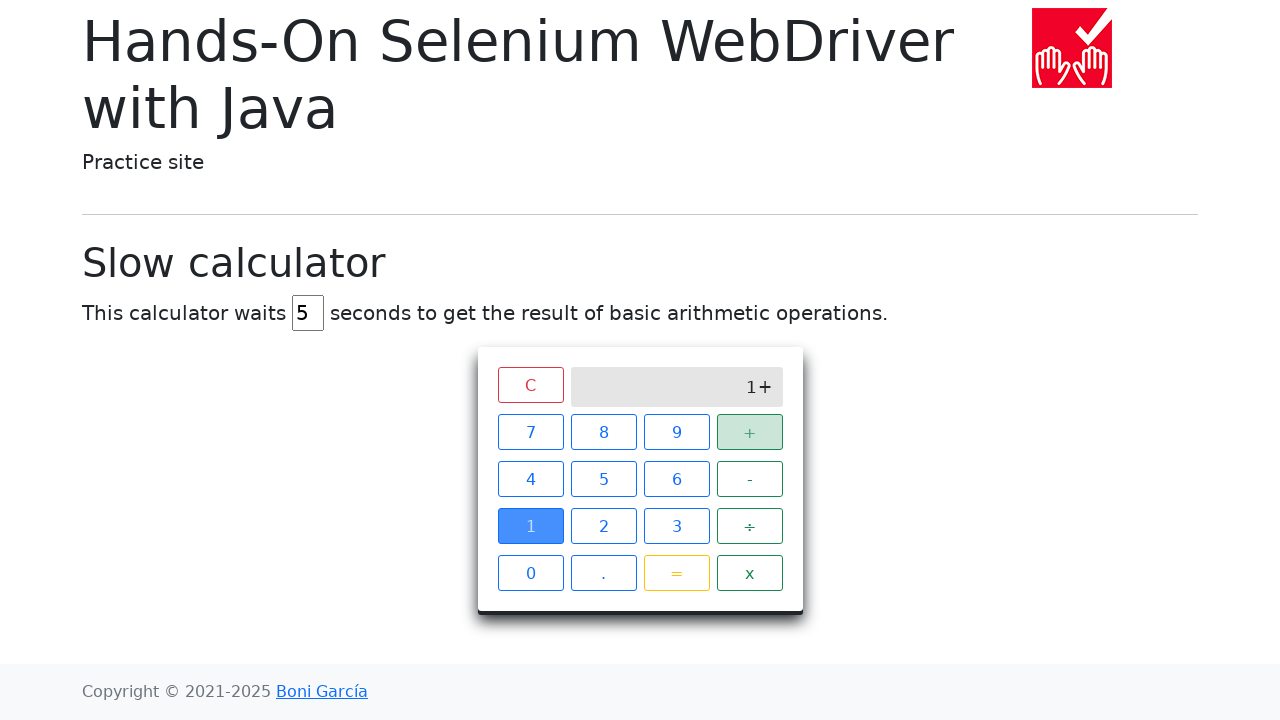

Clicked number 1 again at (530, 526) on div.keys span:text('1')
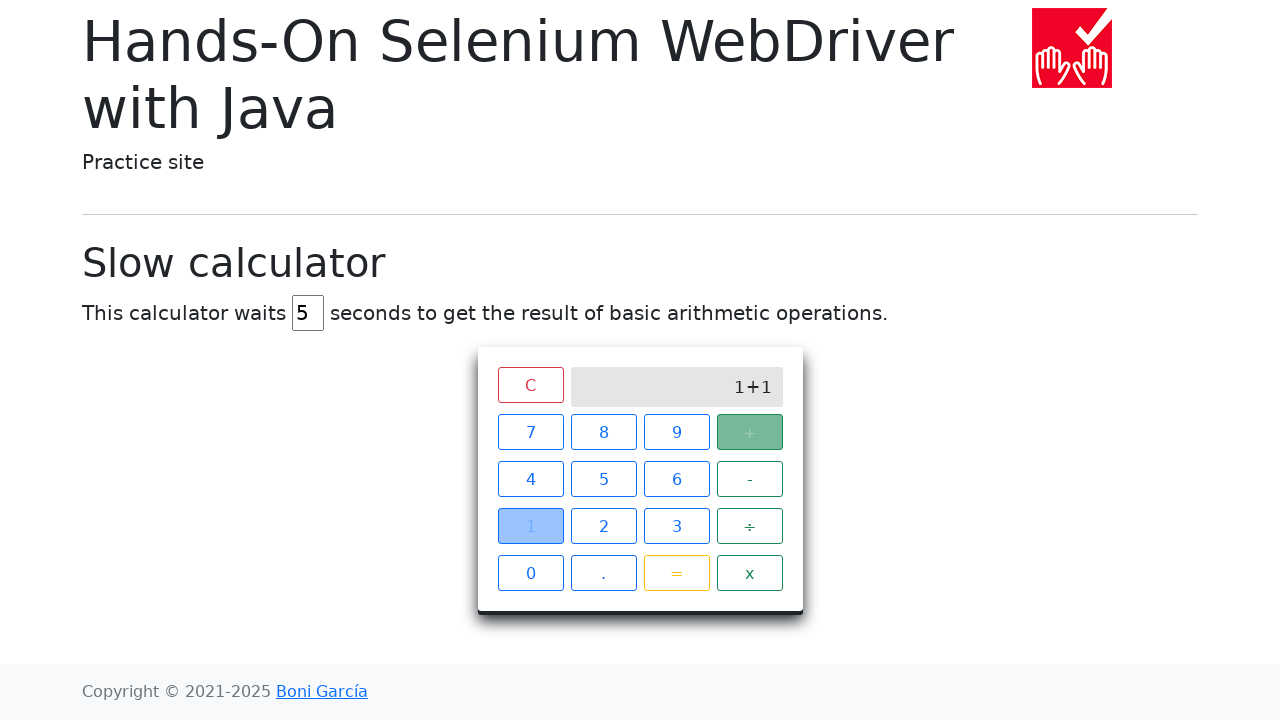

Clicked equals button at (676, 573) on div.keys span:text('=')
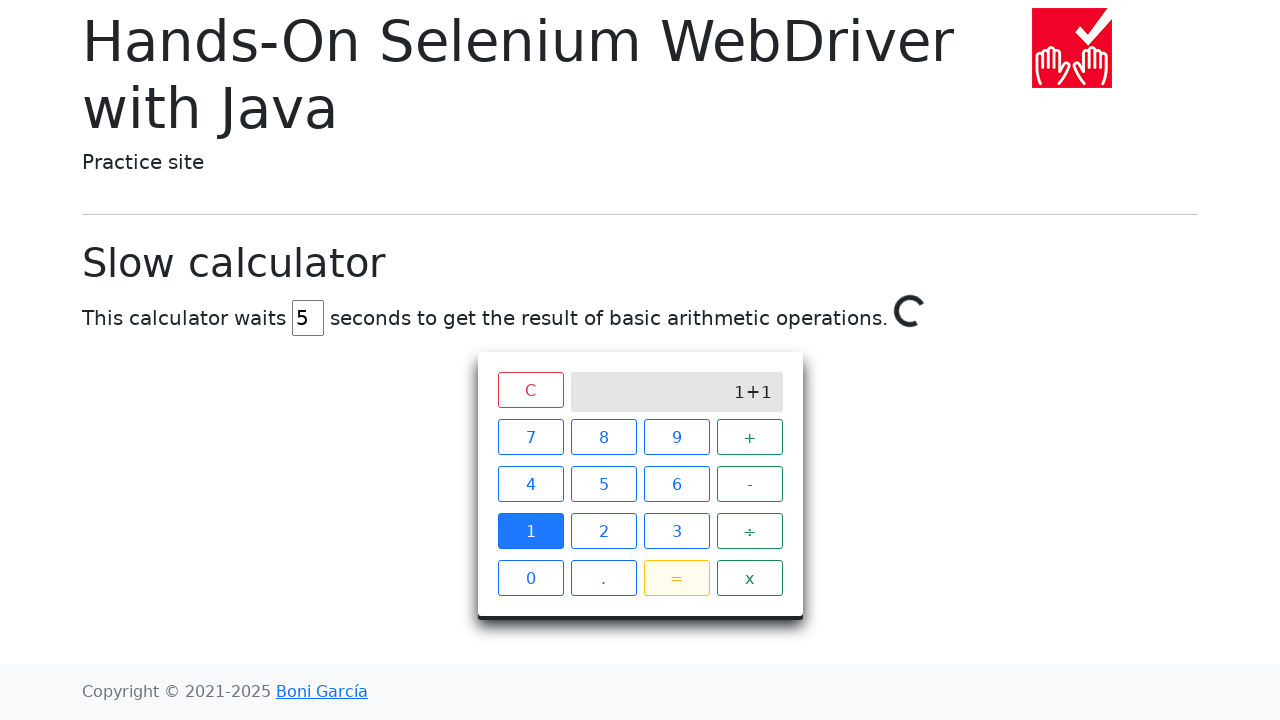

Waited 5 seconds for calculation to complete
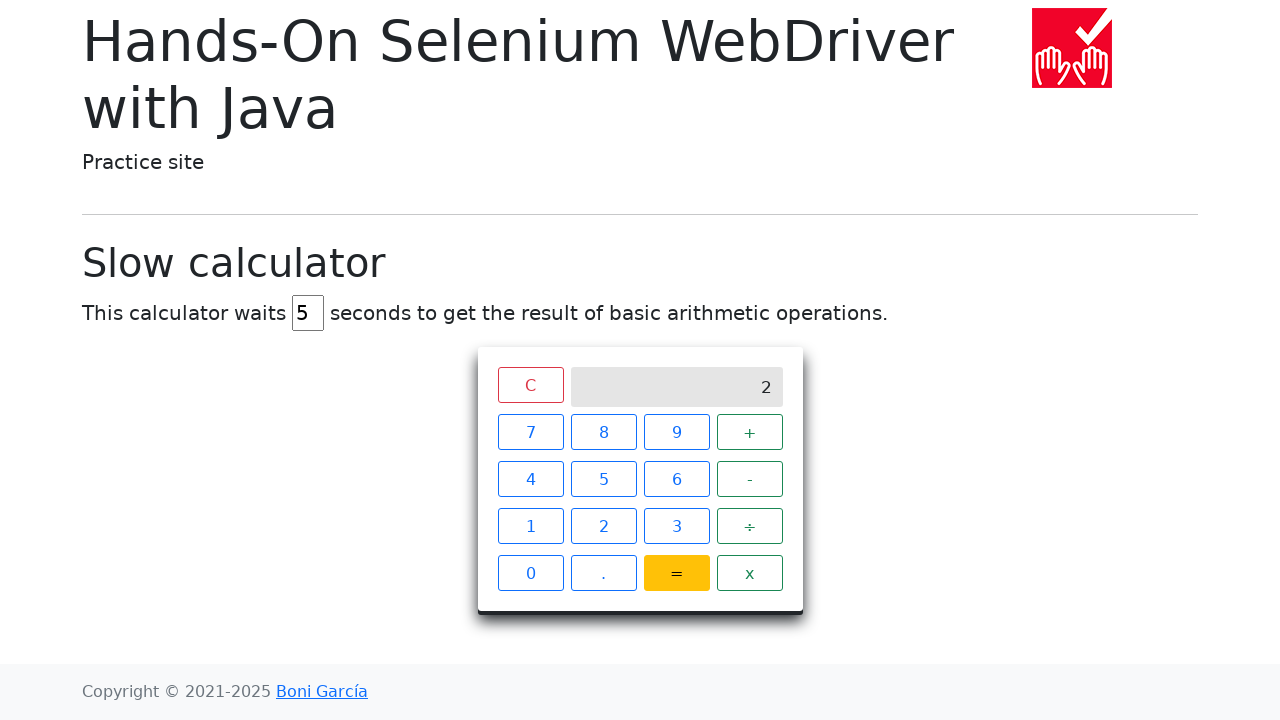

Located calculator result element
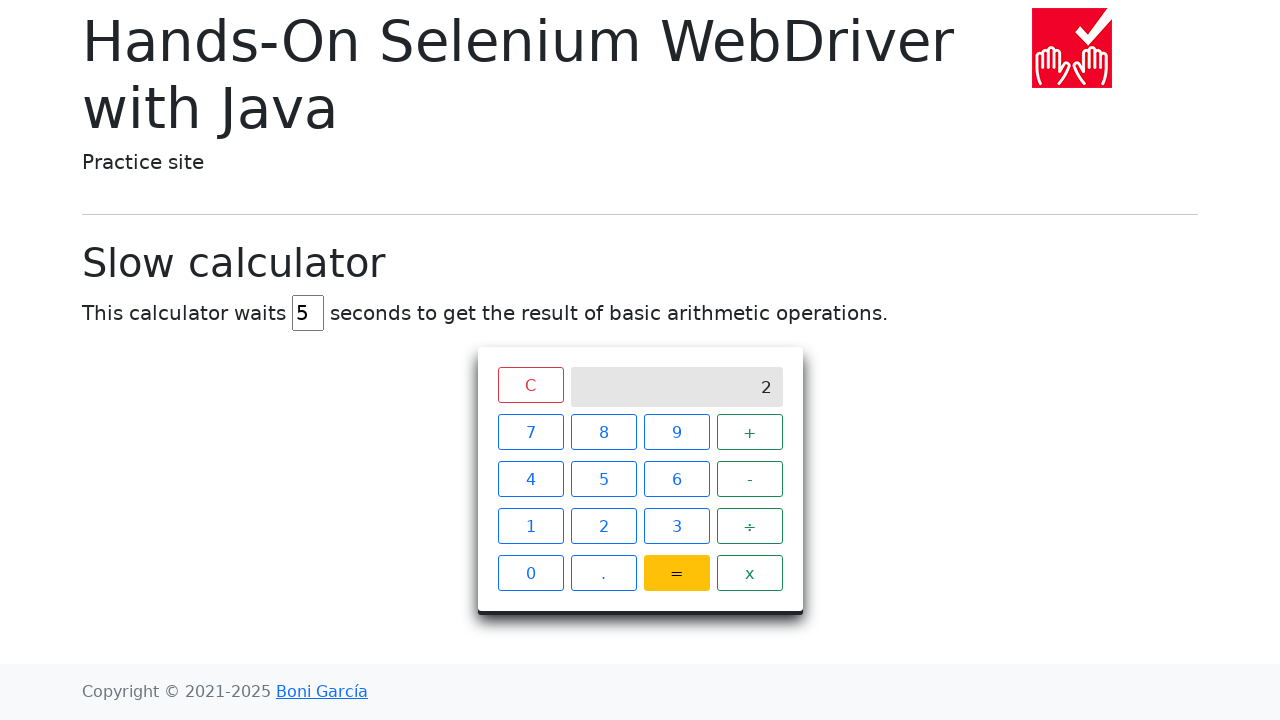

Verified result is 2
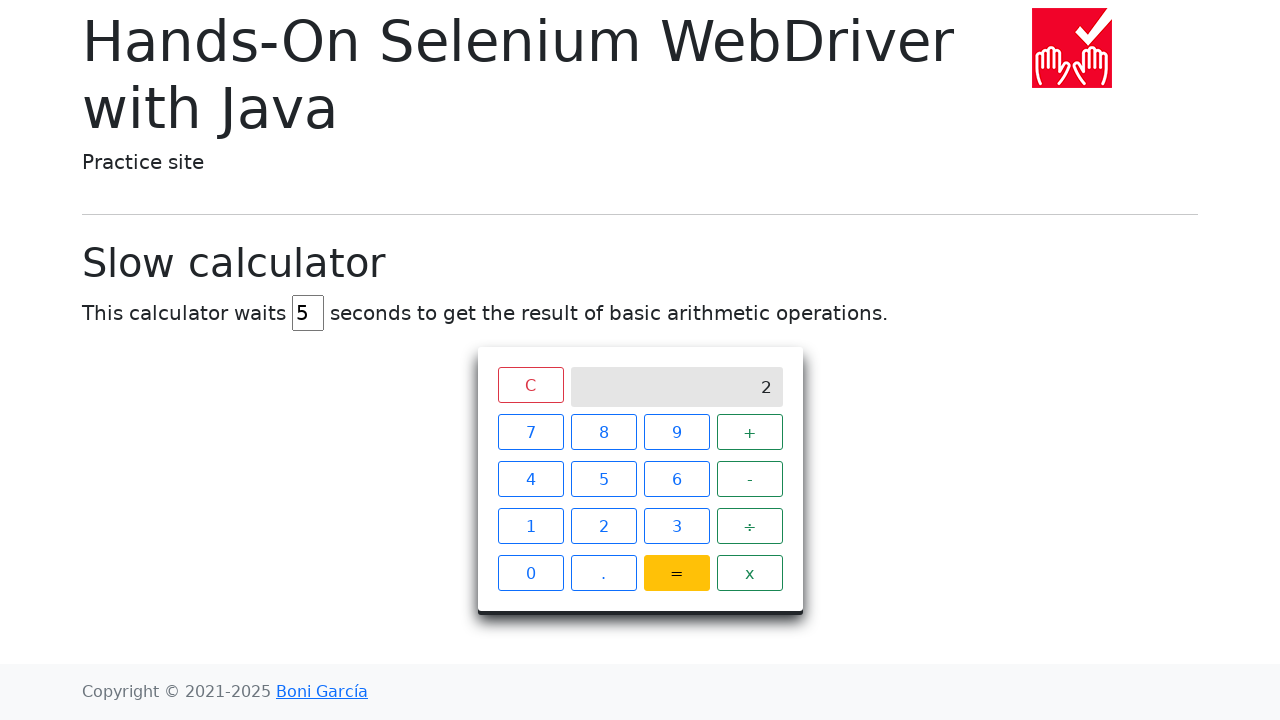

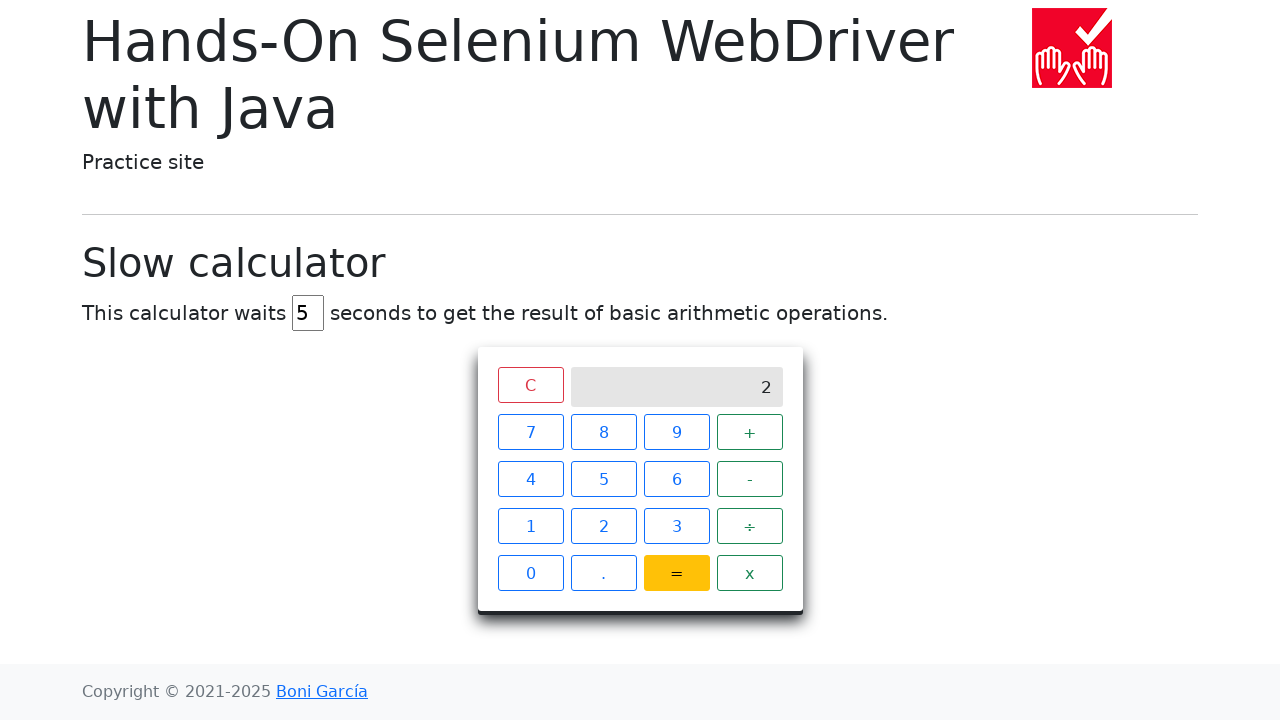